Tests entering a name into a text input field on a practice website and verifies the entered value

Starting URL: https://www.letskodeit.com/practice

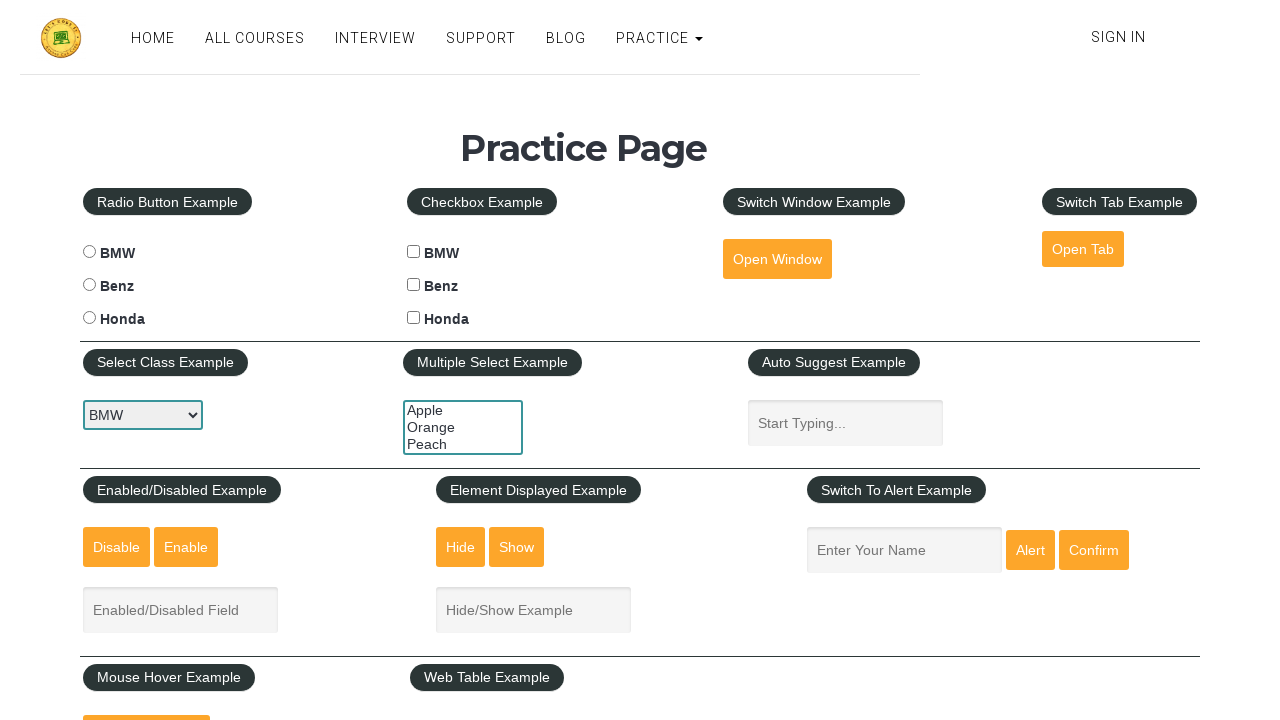

Waited for name input field to become visible
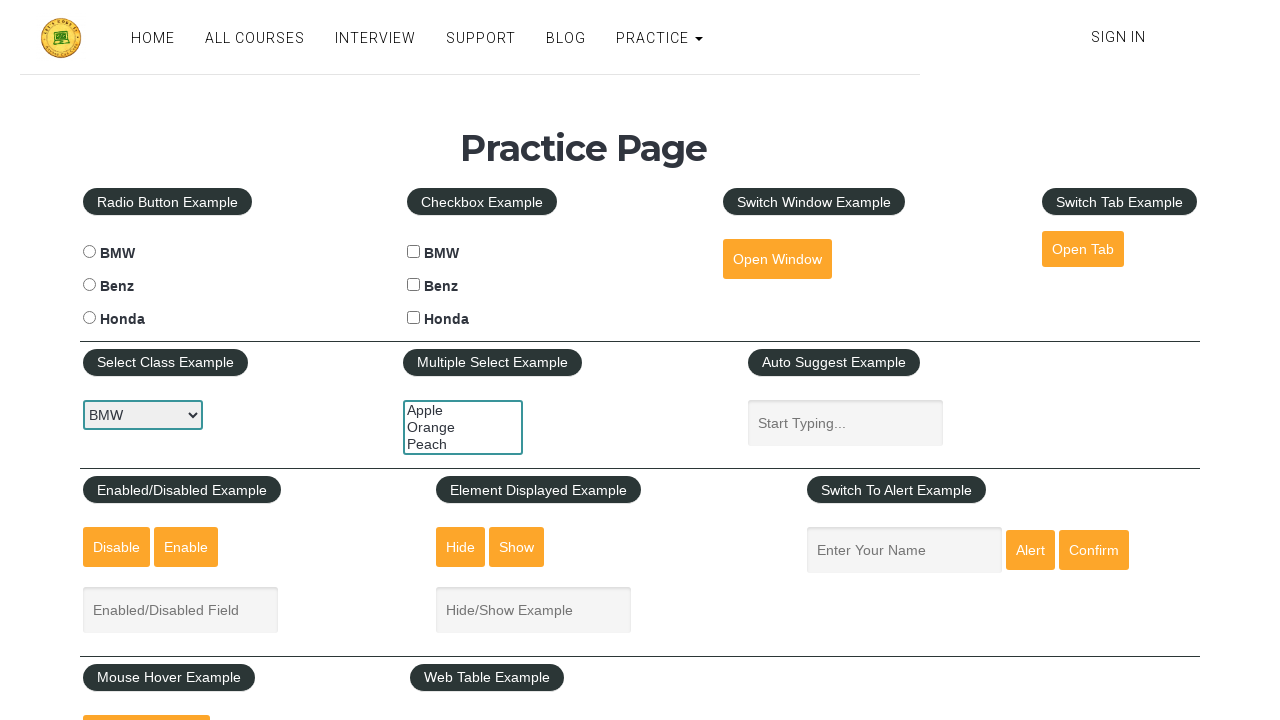

Filled name input field with 'Sasha' on #name
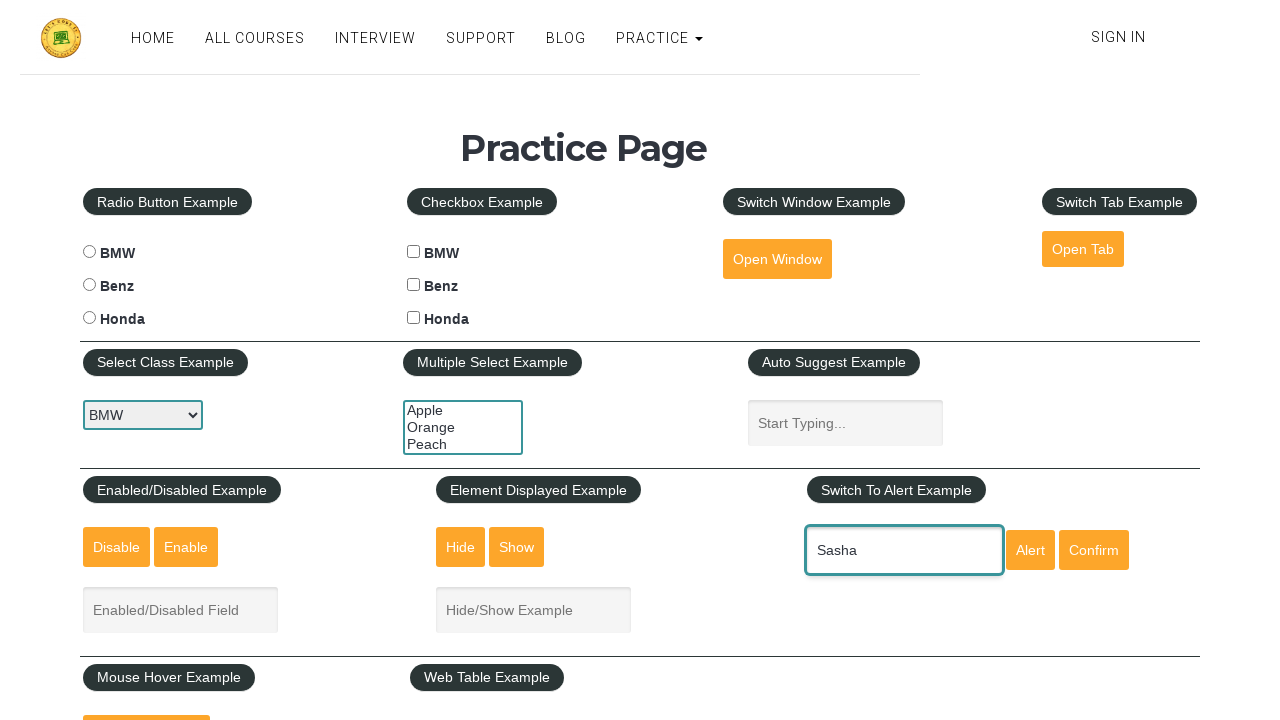

Verified that name input field contains 'Sasha'
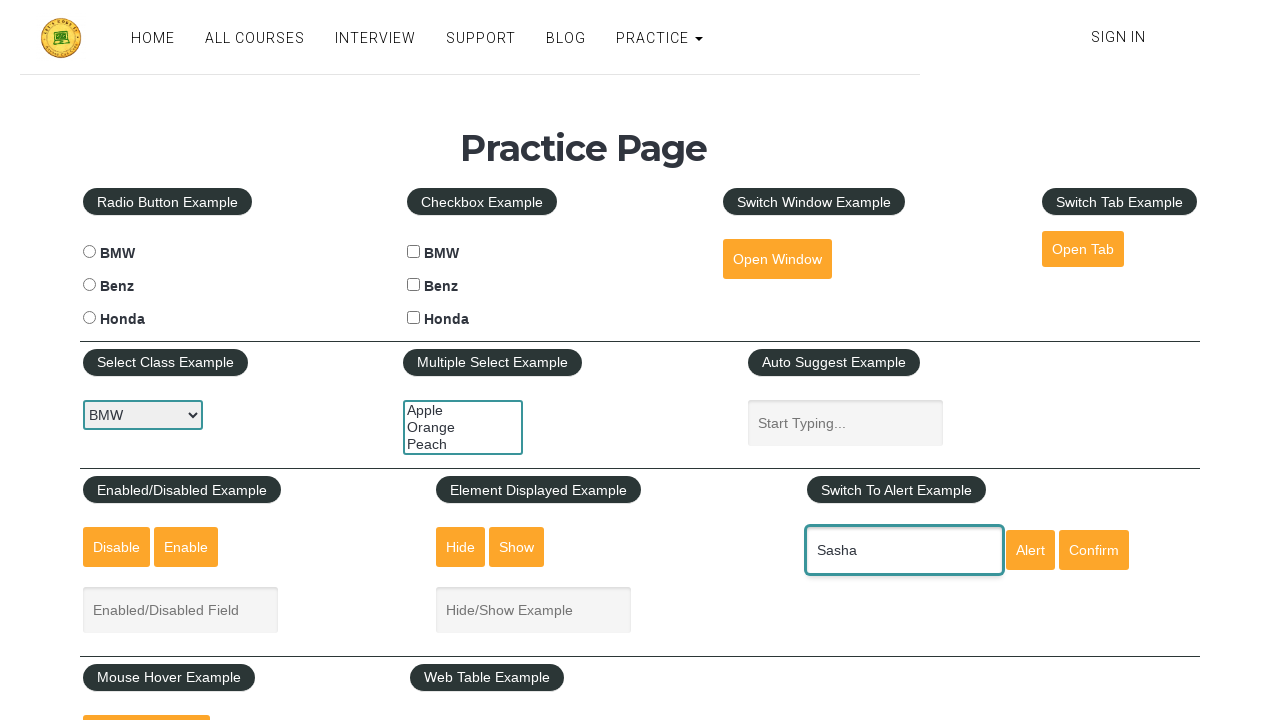

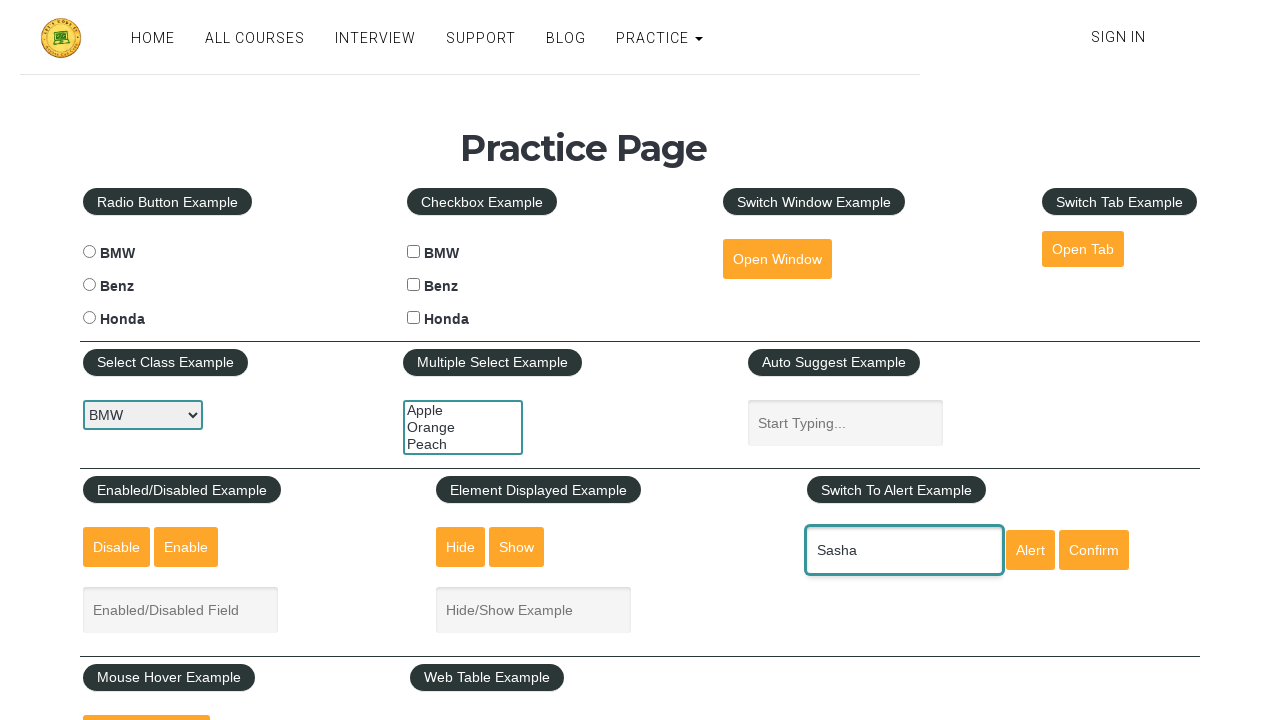